Tests slider interaction by dragging a price slider element horizontally to adjust its value

Starting URL: https://omayo.blogspot.com/p/page3.html

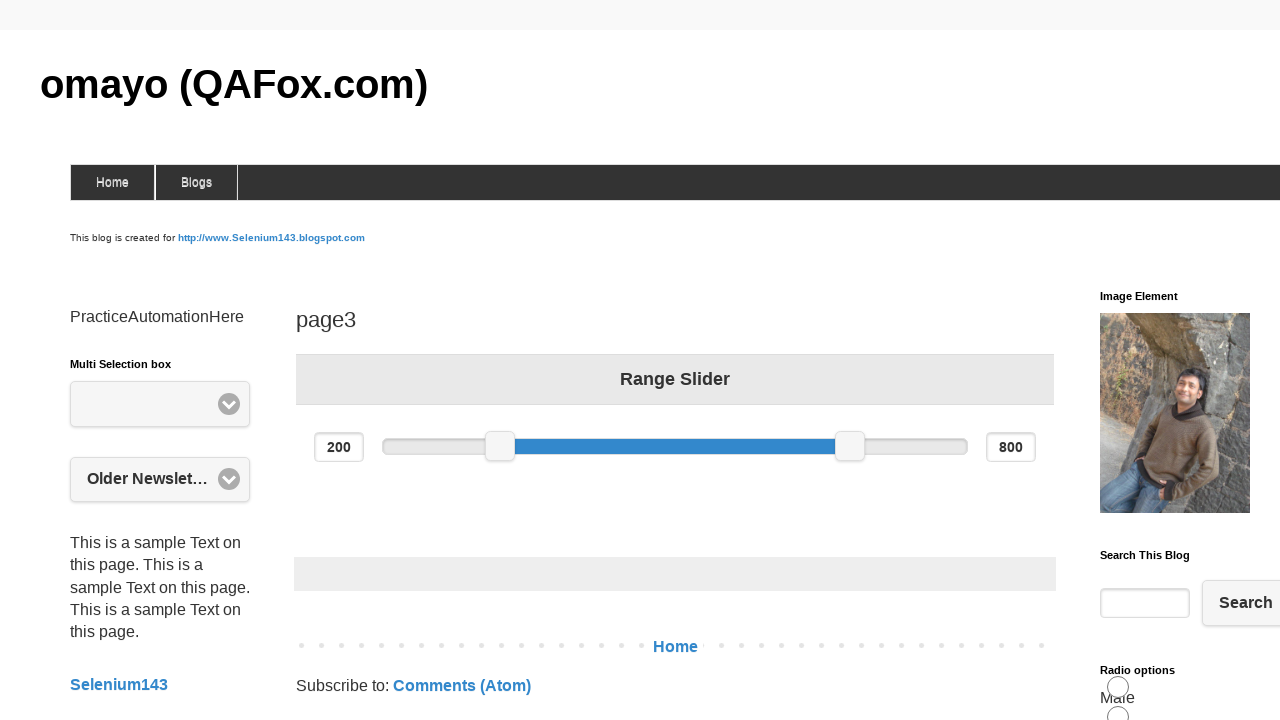

Located the price slider element
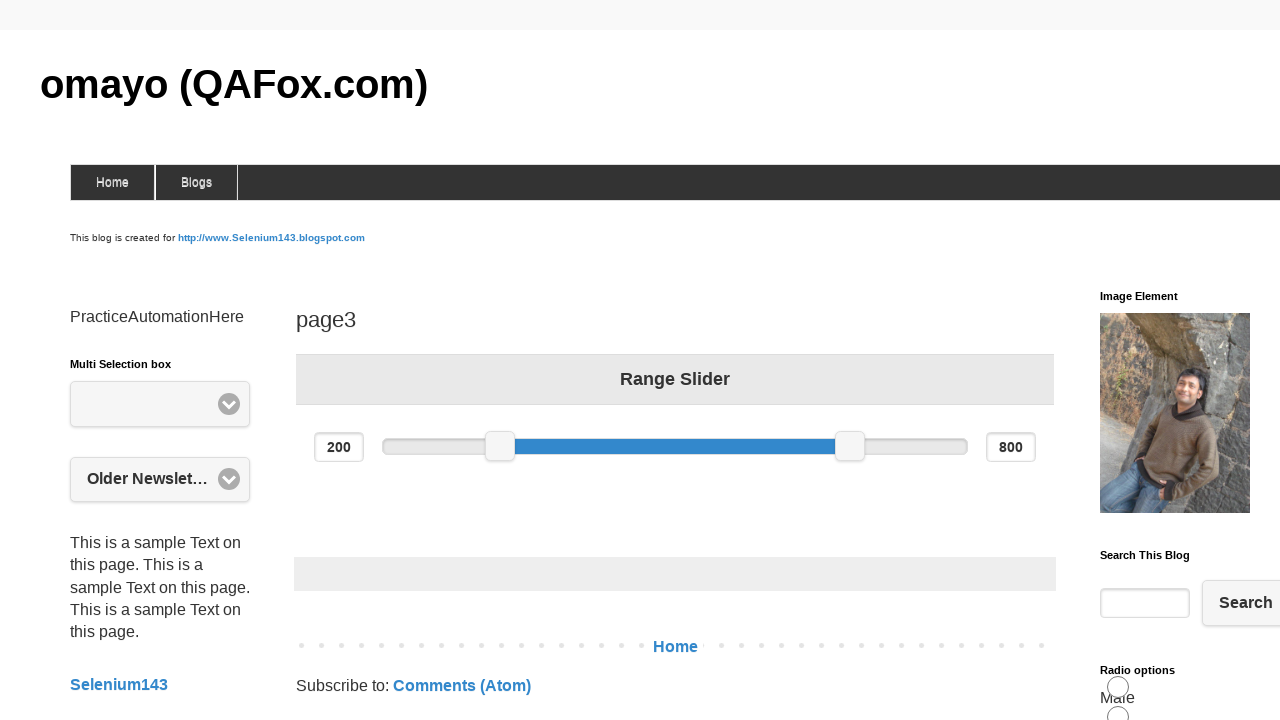

Waited for slider to be visible
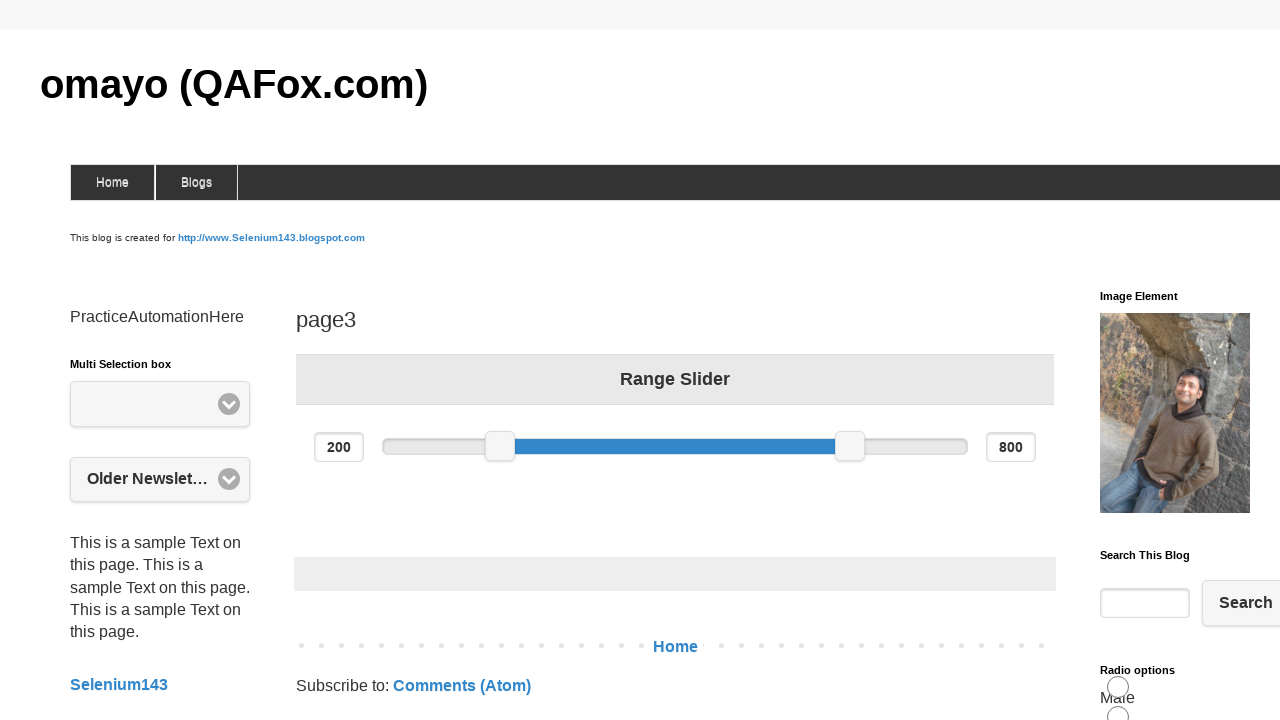

Retrieved slider bounding box for drag operation
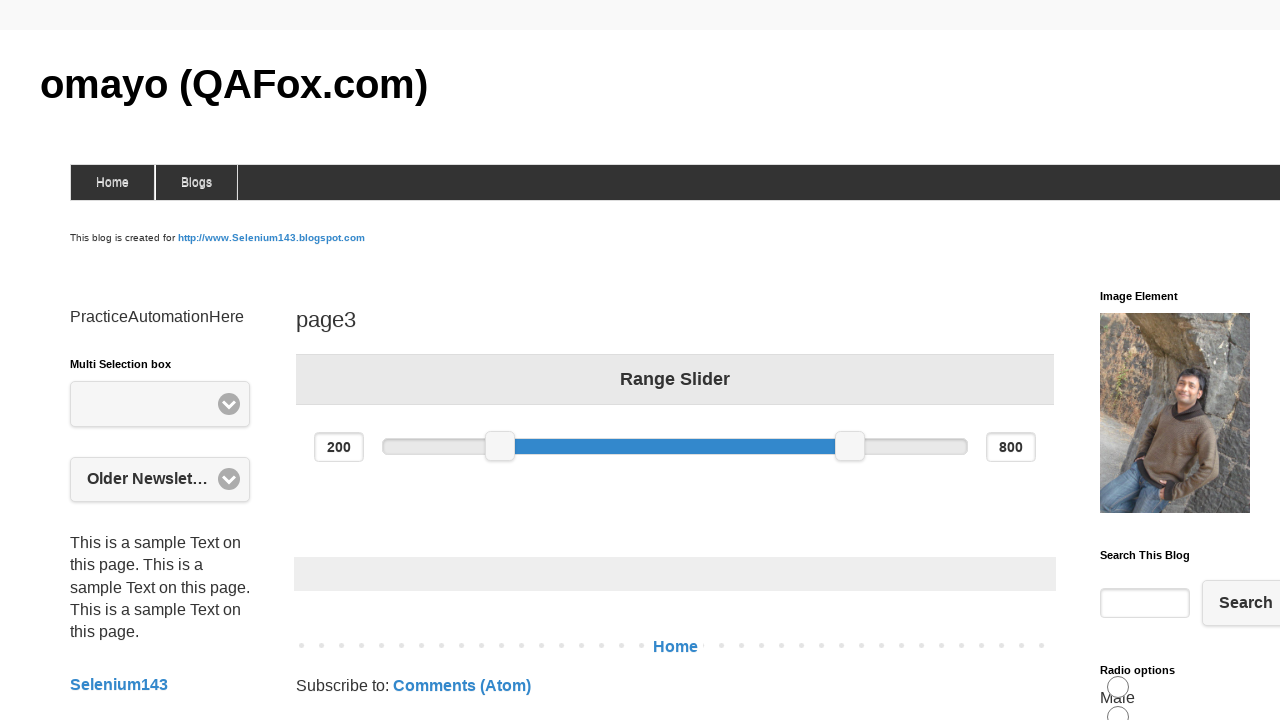

Moved mouse to slider center position at (500, 446)
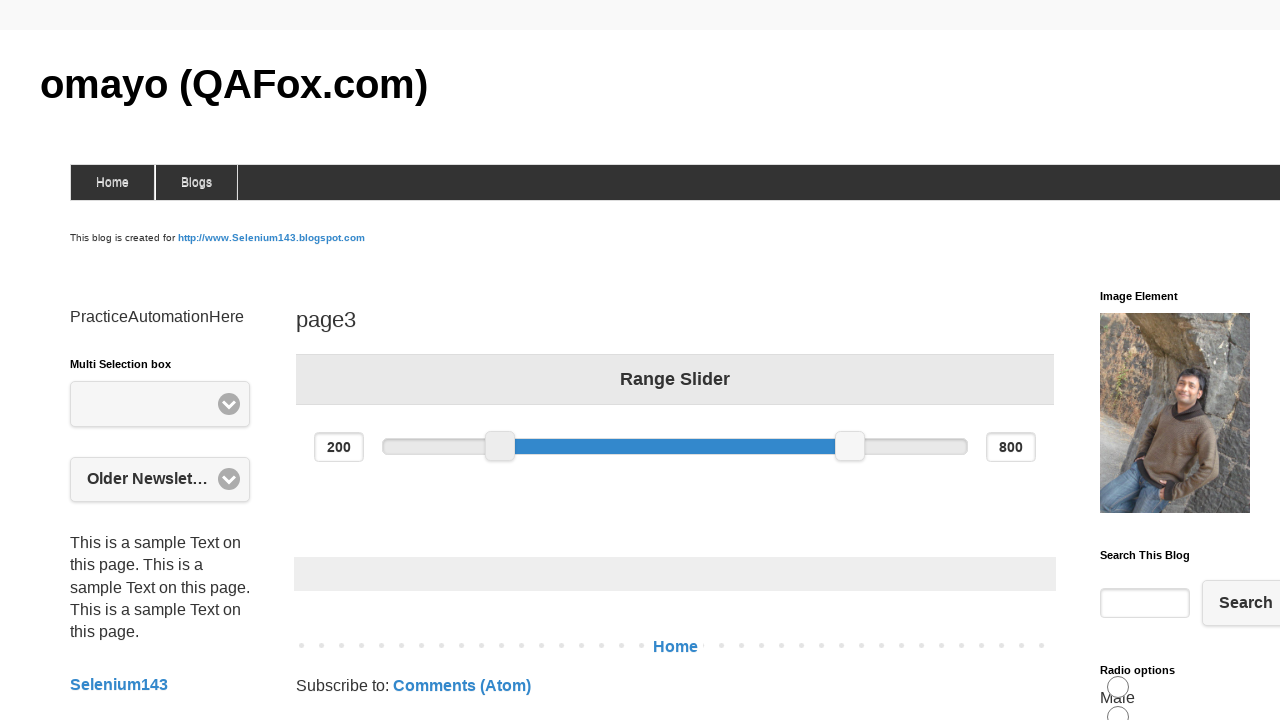

Mouse button pressed down on slider at (500, 446)
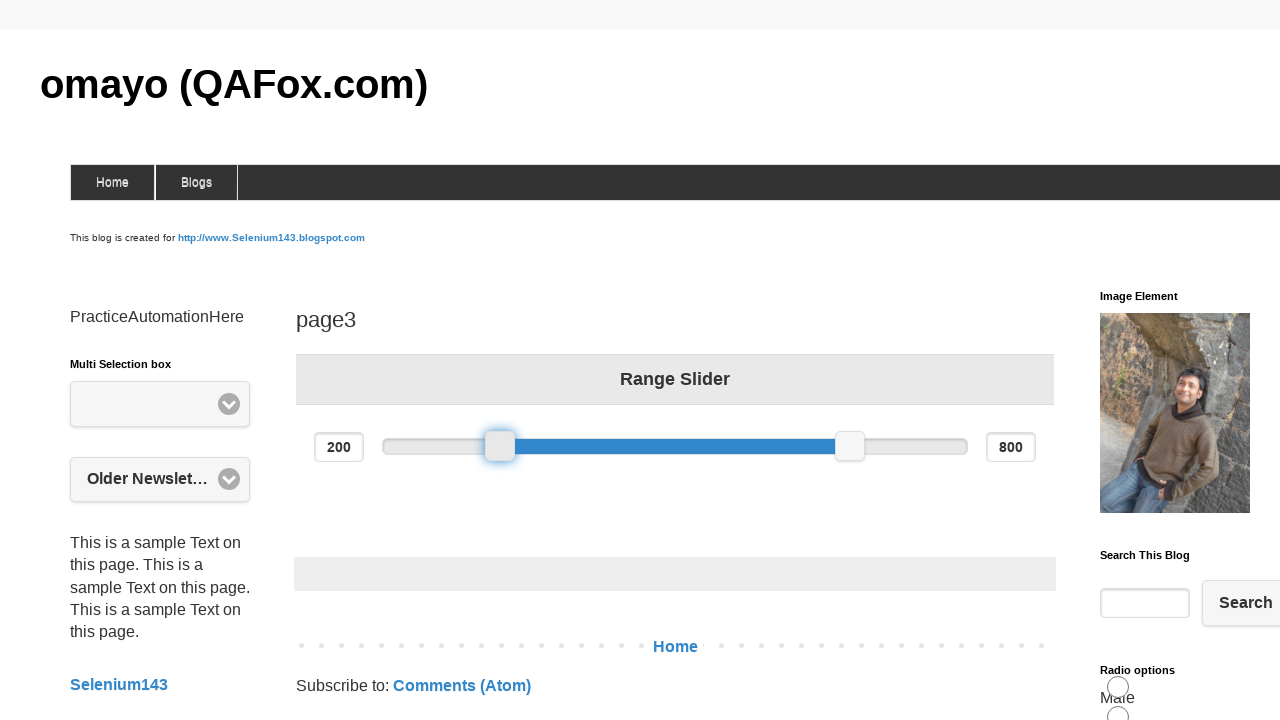

Dragged slider 100 pixels to the right at (600, 446)
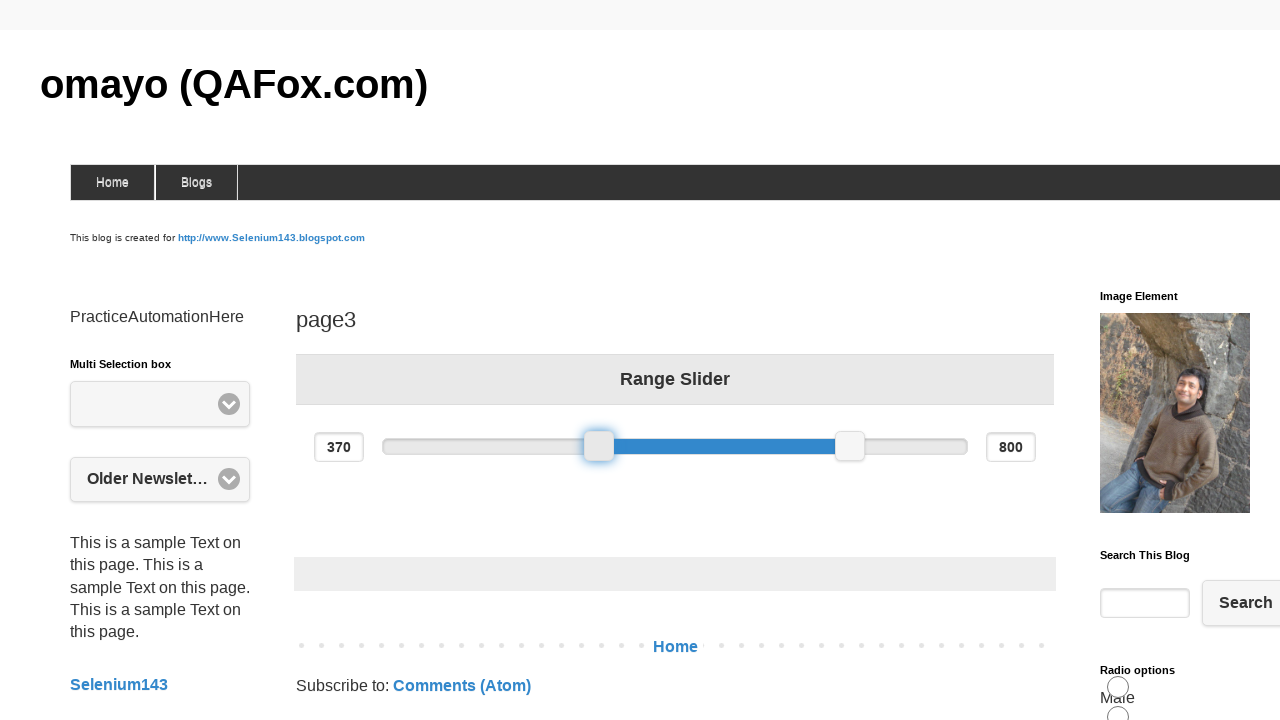

Released mouse button, slider drag operation completed at (600, 446)
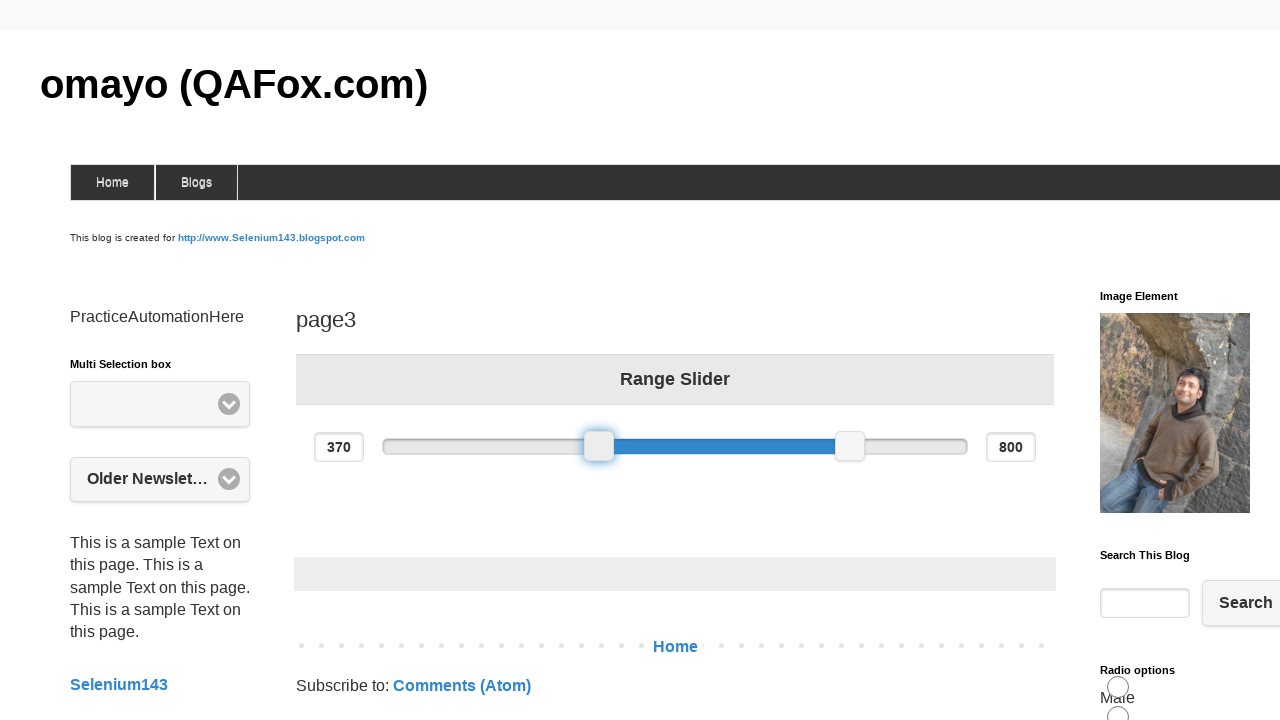

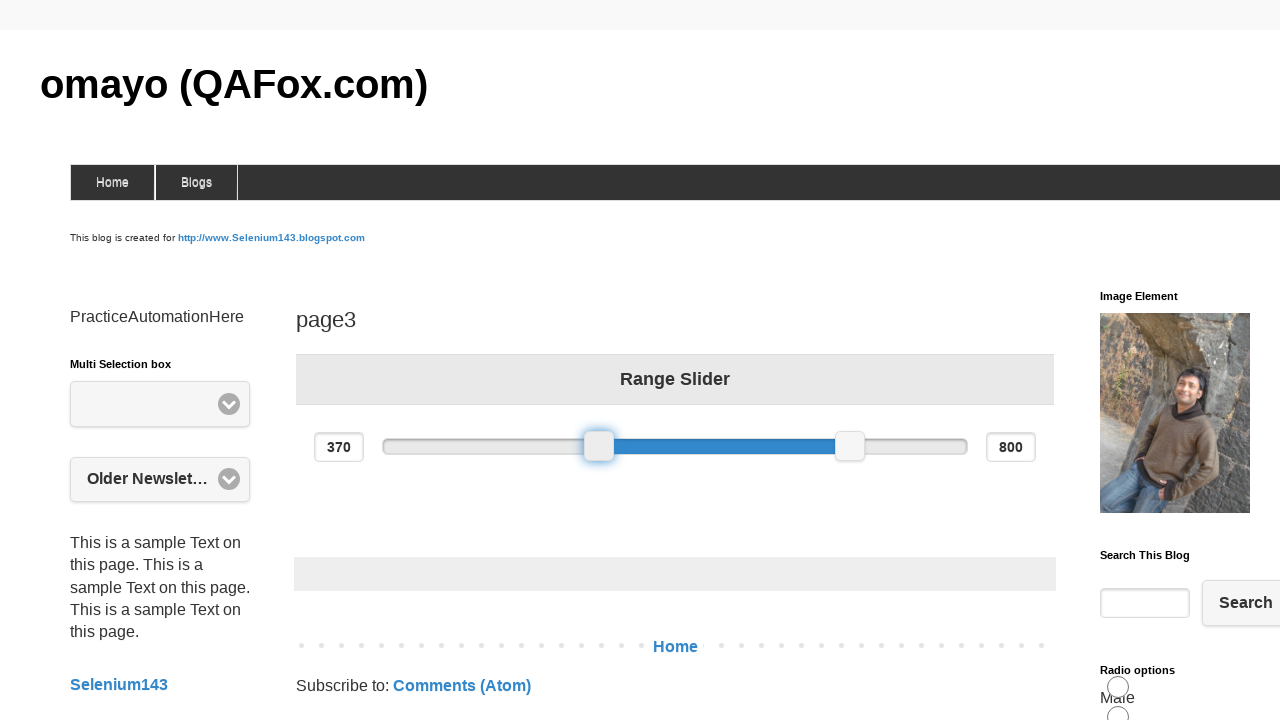